Tests contact form submission by filling in email, name, and message fields and submitting the form

Starting URL: https://www.demoblaze.com/index.html

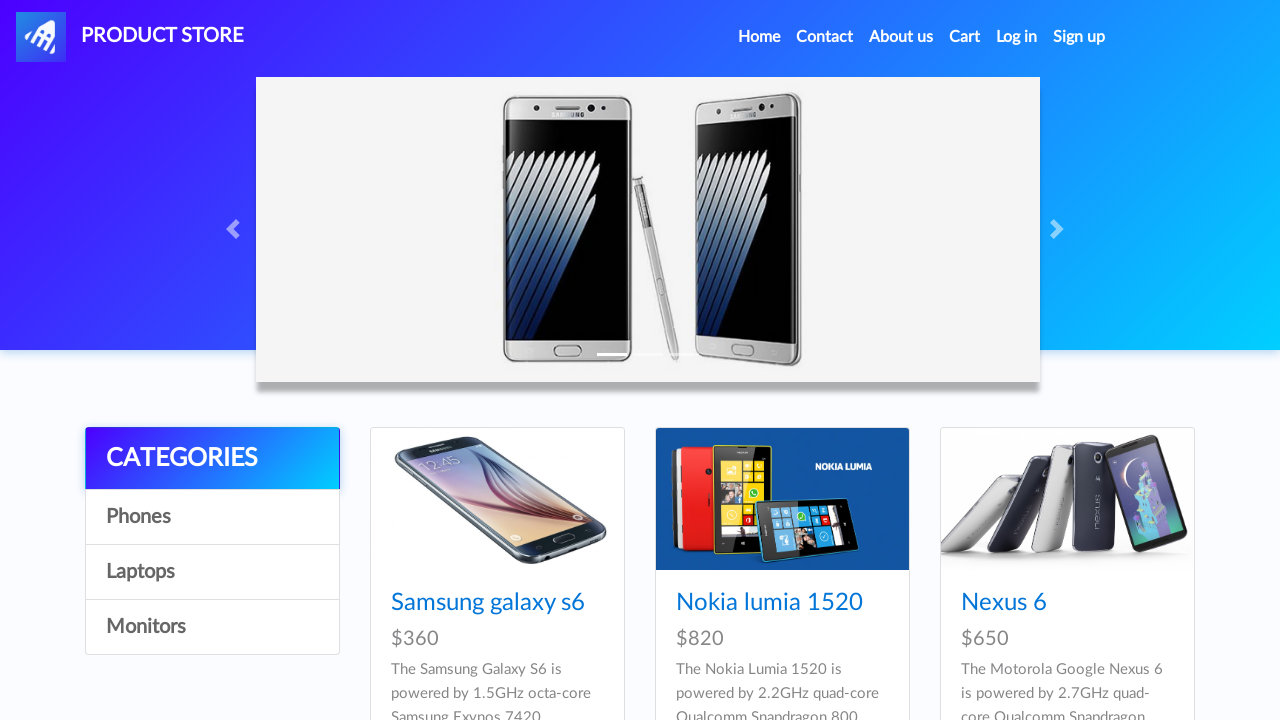

Clicked contact link in navigation menu at (825, 37) on xpath=//*[@id="navbarExample"]/ul/li[2]/a
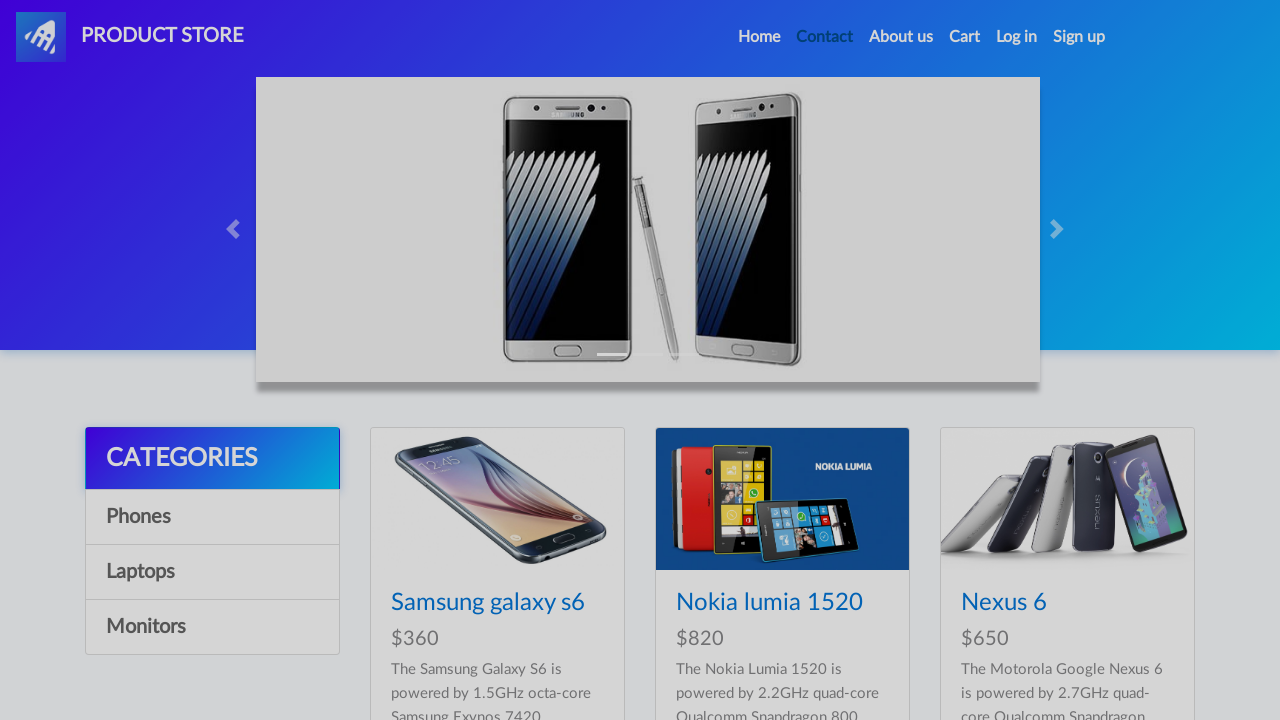

Waited 2 seconds for contact modal to load
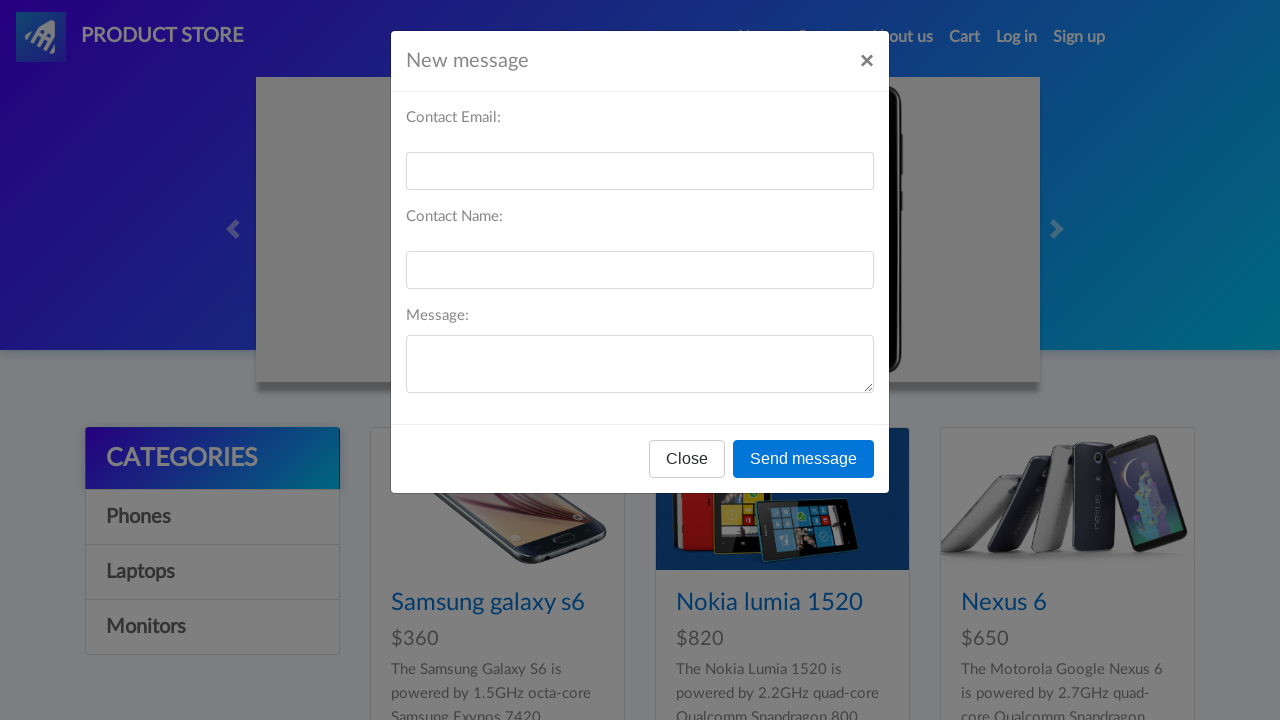

Filled email field with 'test.user@example.com' on //*[@id="recipient-email"]
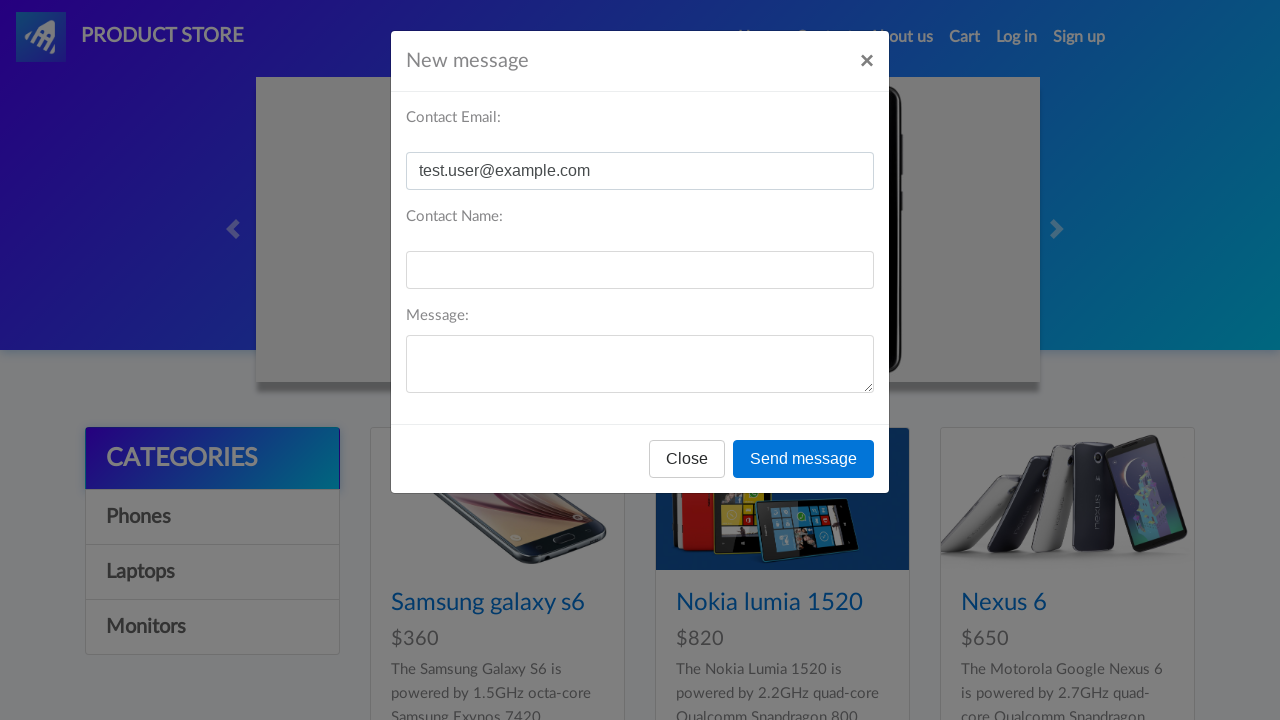

Filled name field with 'Mr Johnson' on //*[@id="recipient-name"]
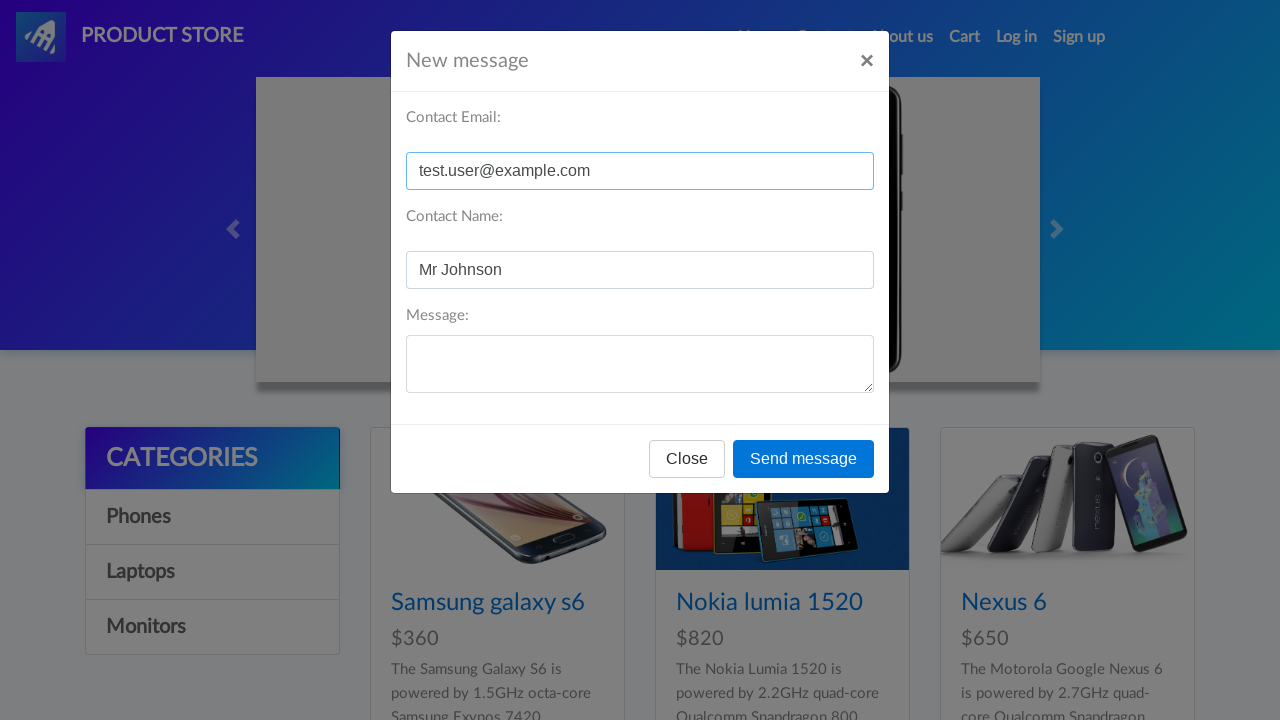

Filled message field with test message on //*[@id="message-text"]
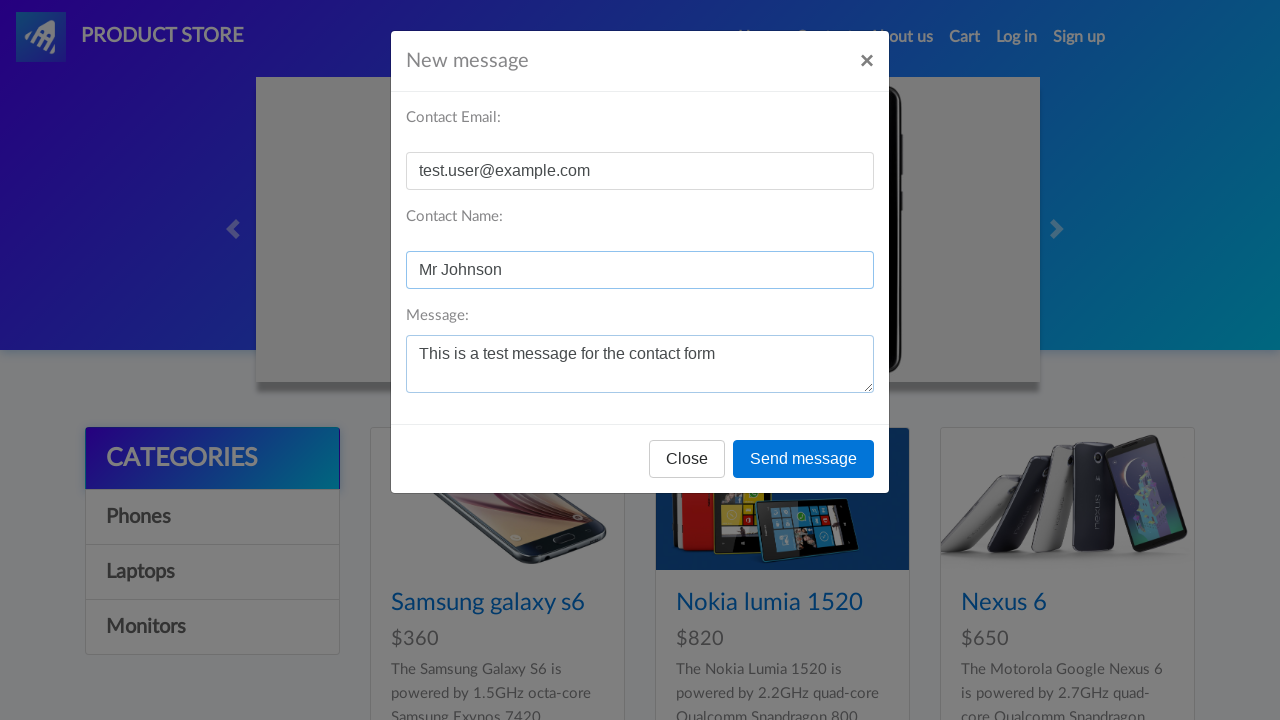

Waited 2 seconds before form submission
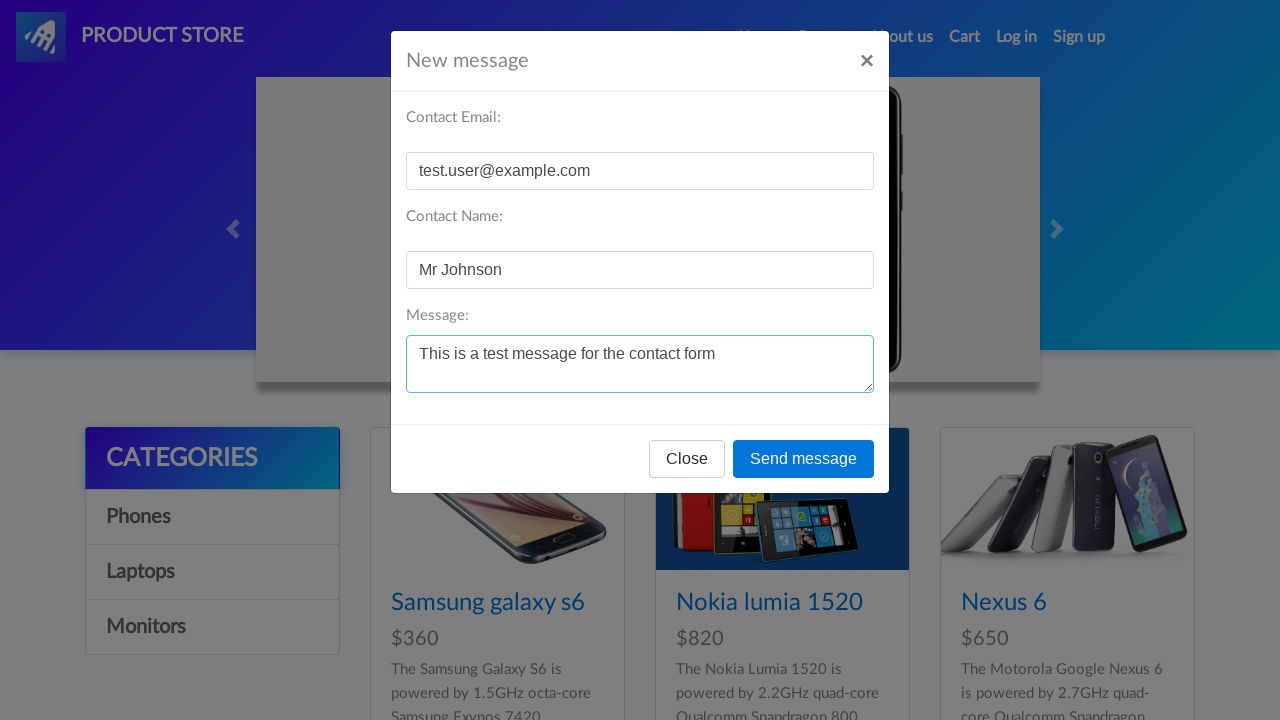

Clicked send button to submit contact form at (804, 459) on xpath=//*[@id="exampleModal"]/div/div/div[3]/button[2]
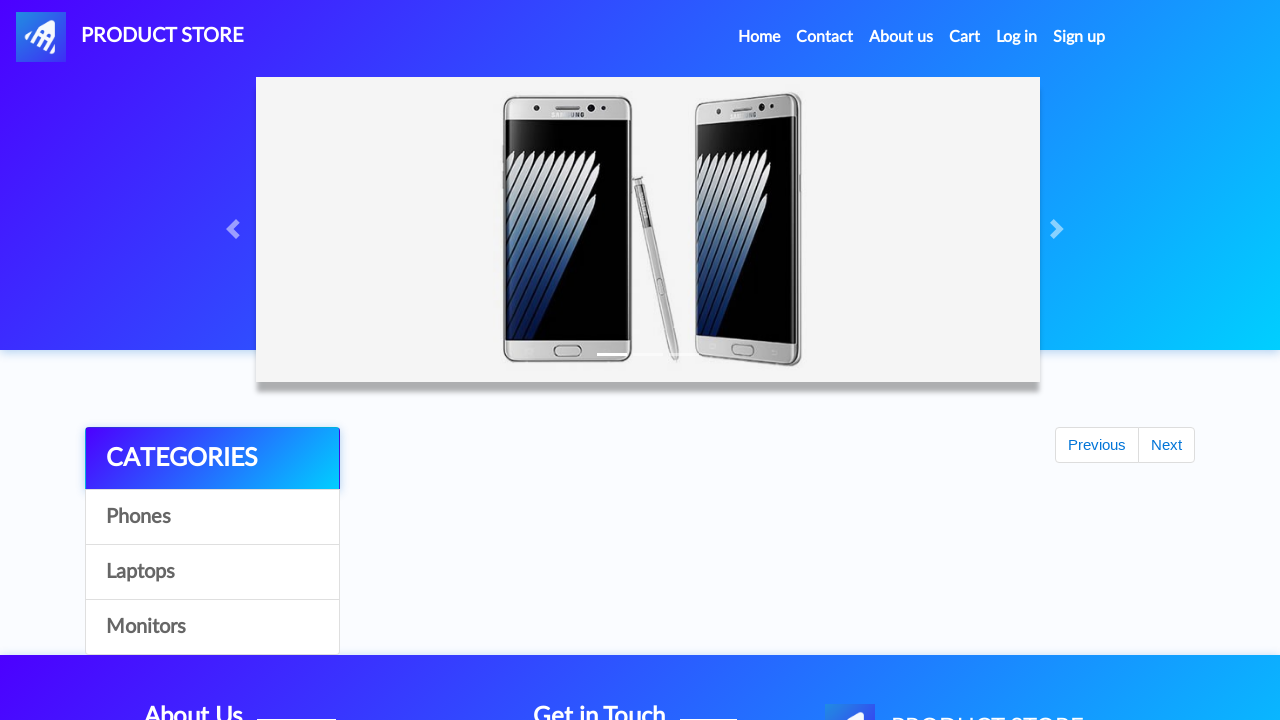

Set up dialog handler to accept alerts
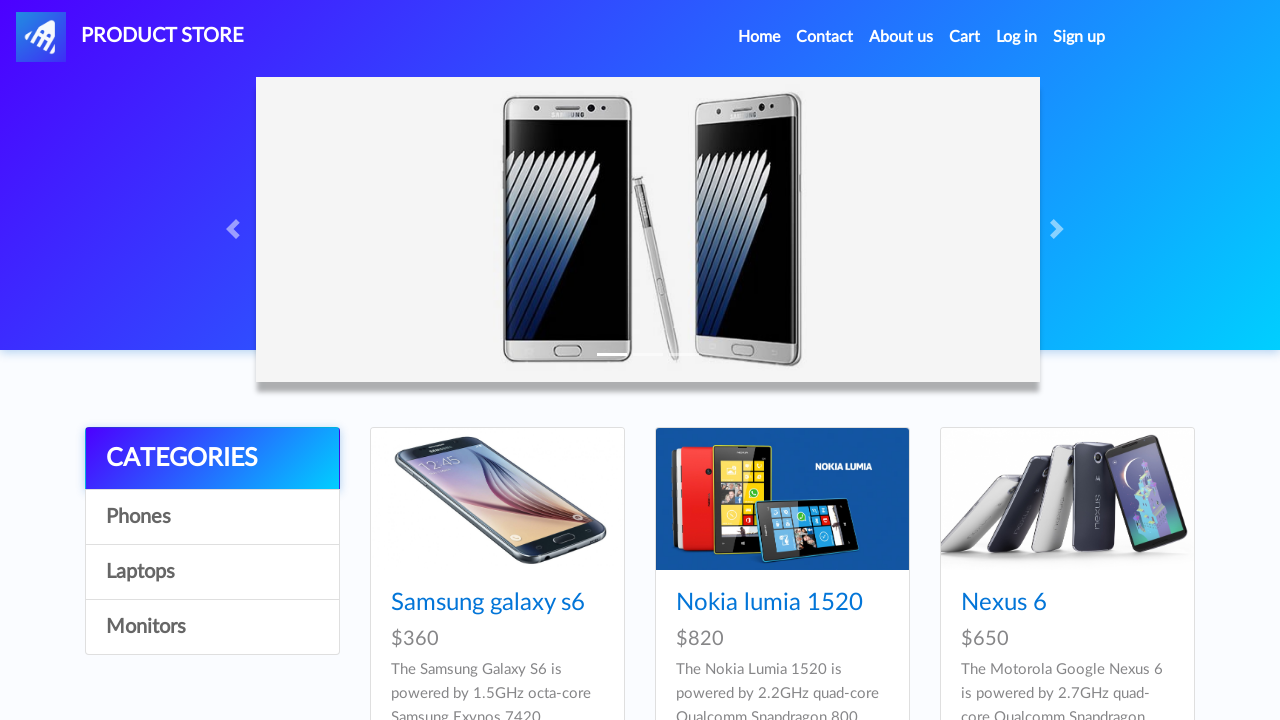

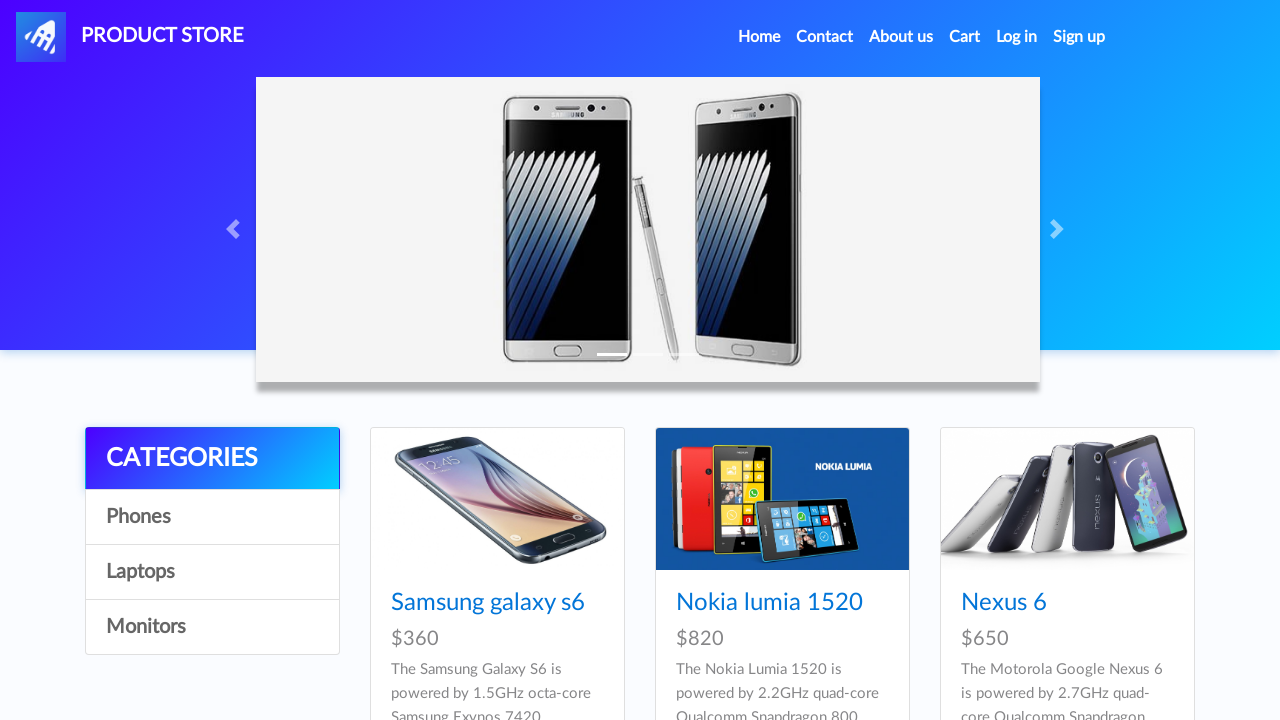